Tests JavaScript alert and confirm dialog handling by entering a name, triggering an alert, accepting it, then triggering a confirm dialog and dismissing it

Starting URL: https://rahulshettyacademy.com/AutomationPractice/

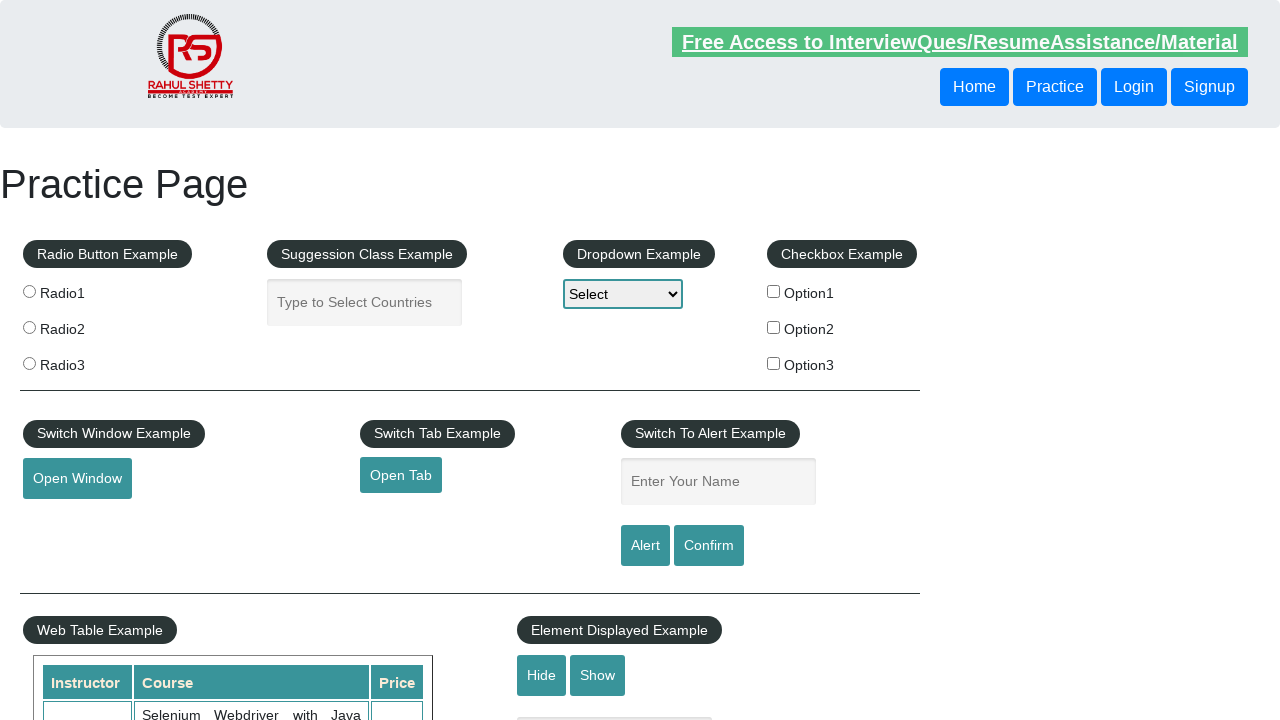

Filled name field with 'Rahul' on #name
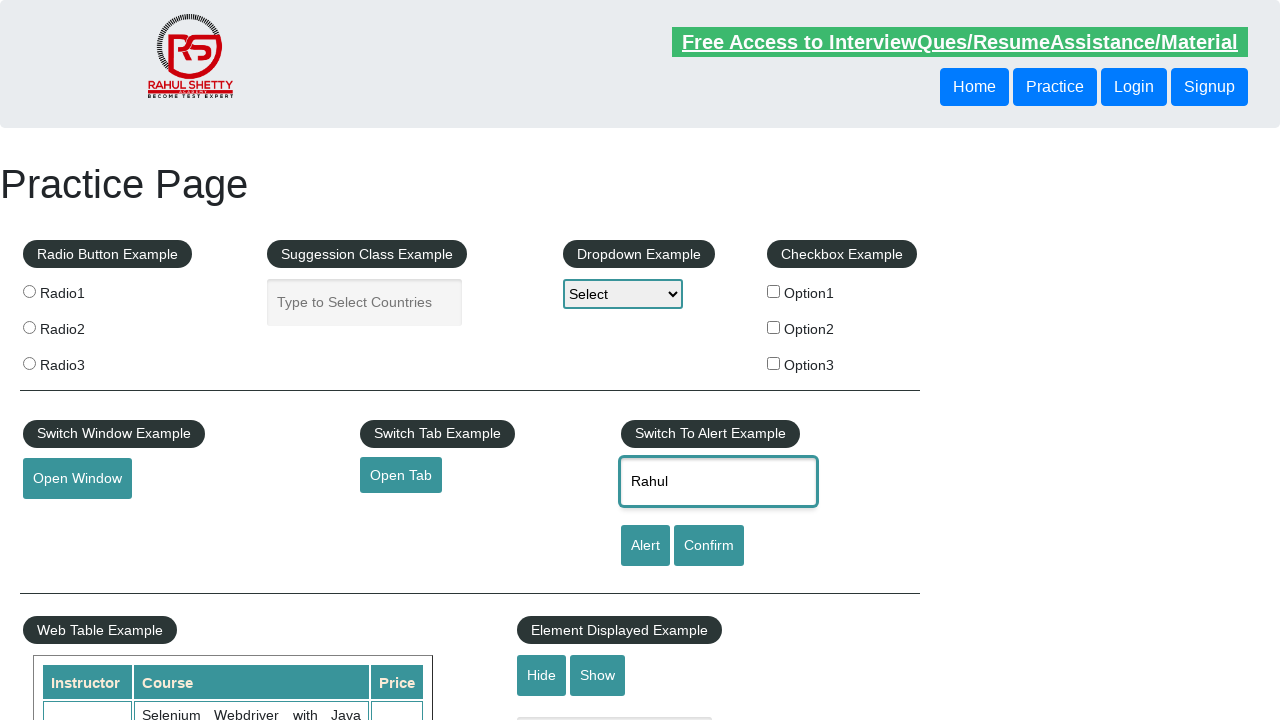

Clicked alert button to trigger JavaScript alert at (645, 546) on [id='alertbtn']
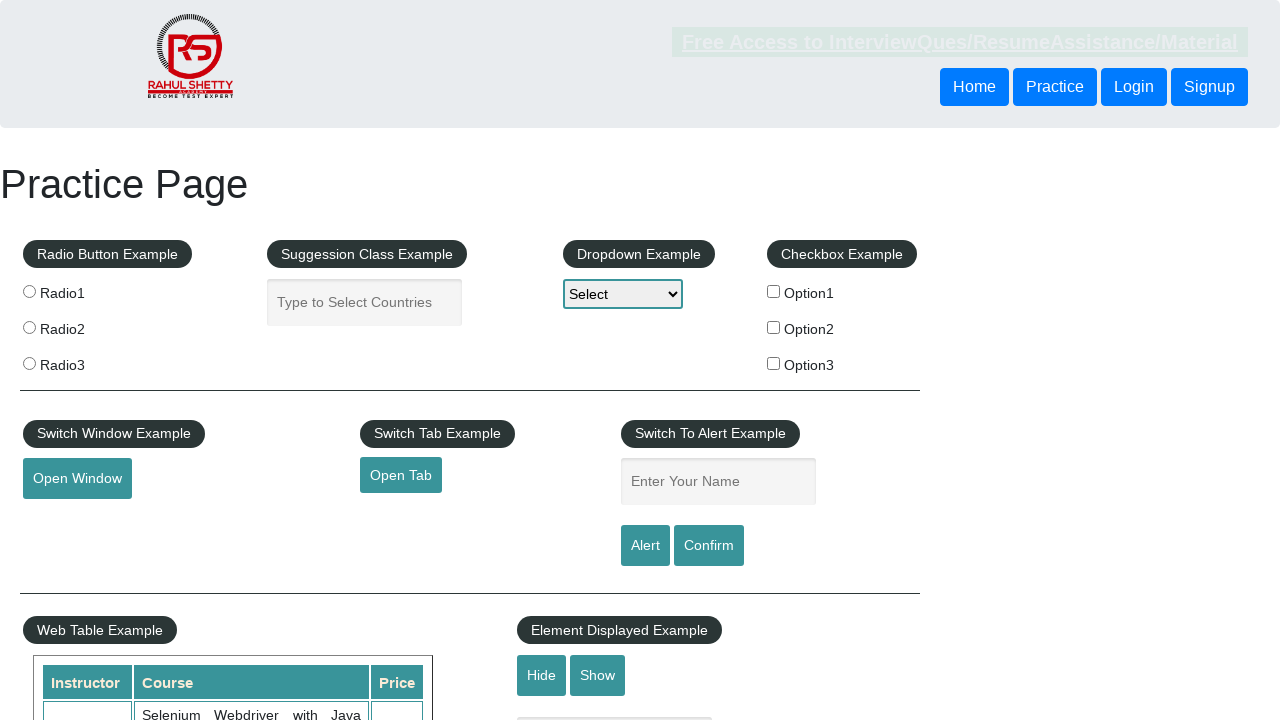

Clicked alert button and accepted the alert dialog at (645, 546) on [id='alertbtn']
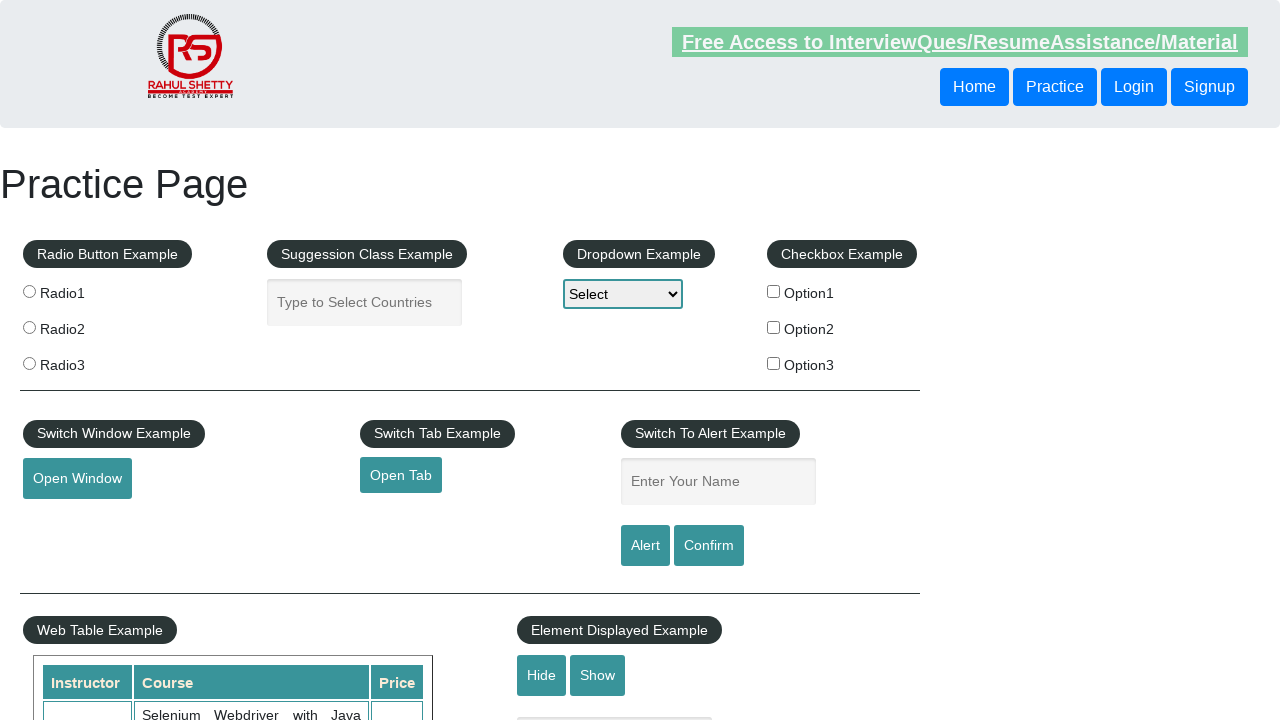

Clicked confirm button and dismissed the confirm dialog at (709, 546) on #confirmbtn
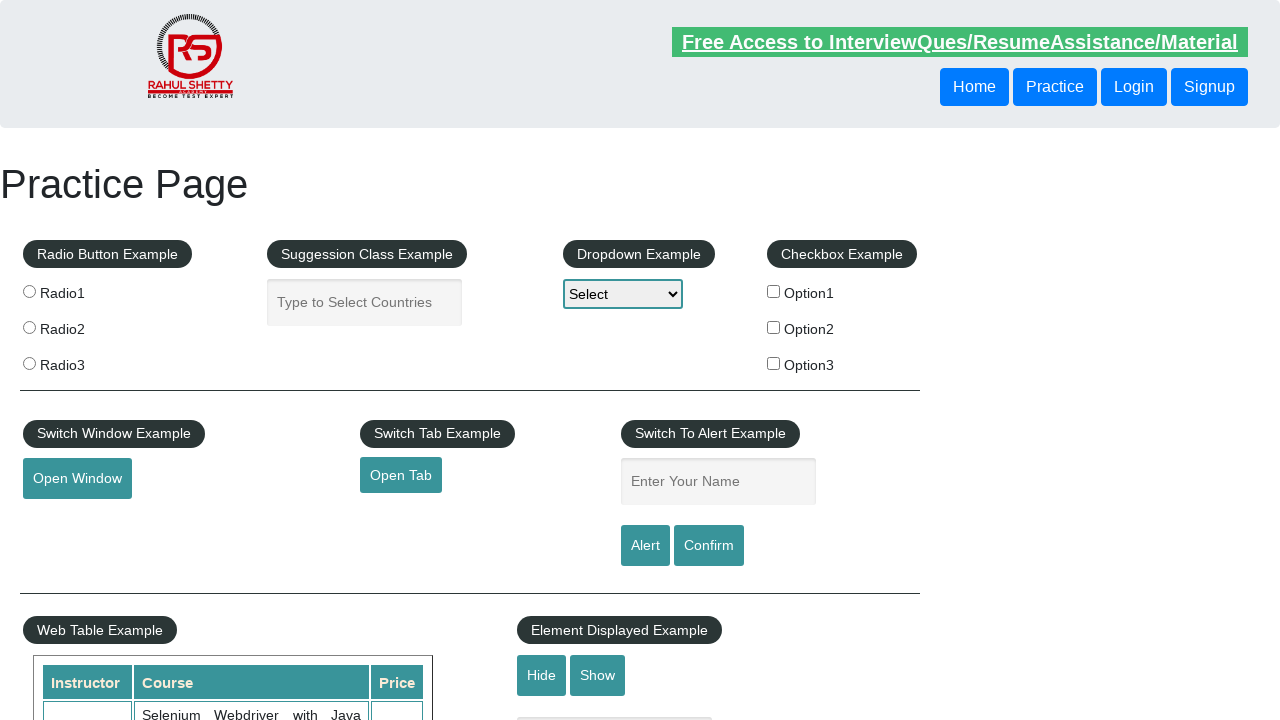

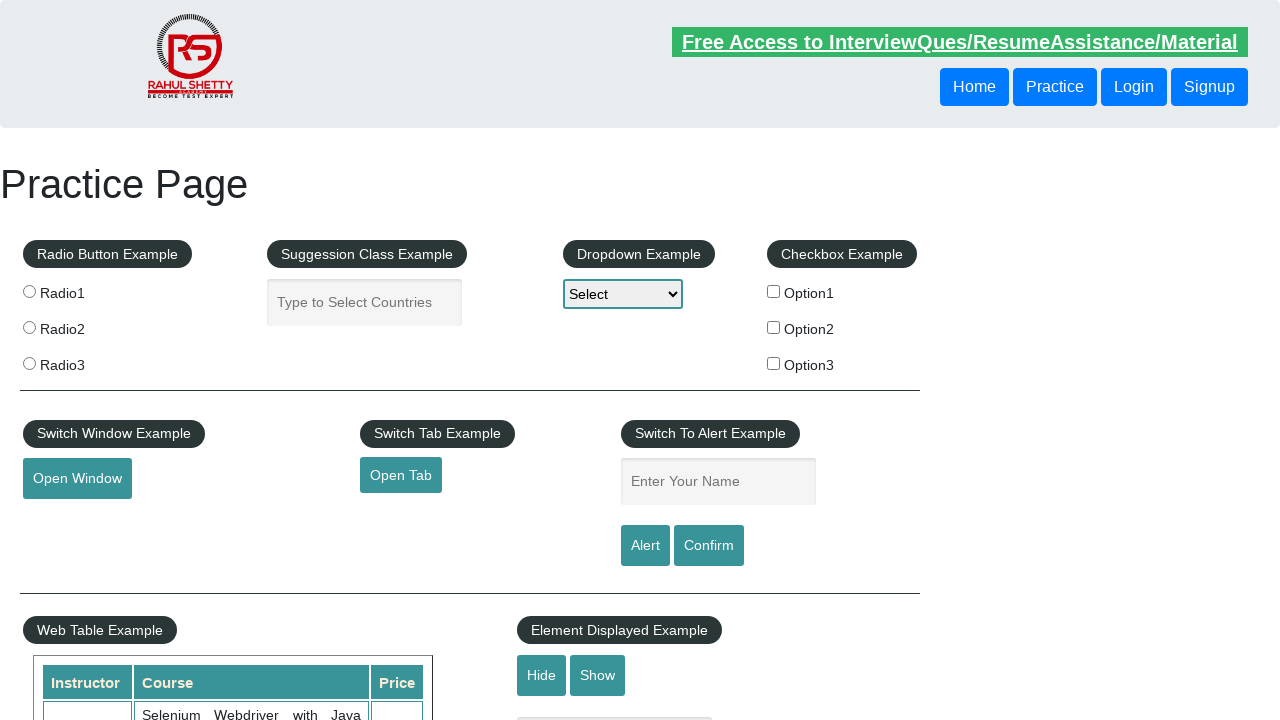